Tests editing a todo item by double-clicking, modifying the text, and pressing Enter

Starting URL: https://demo.playwright.dev/todomvc

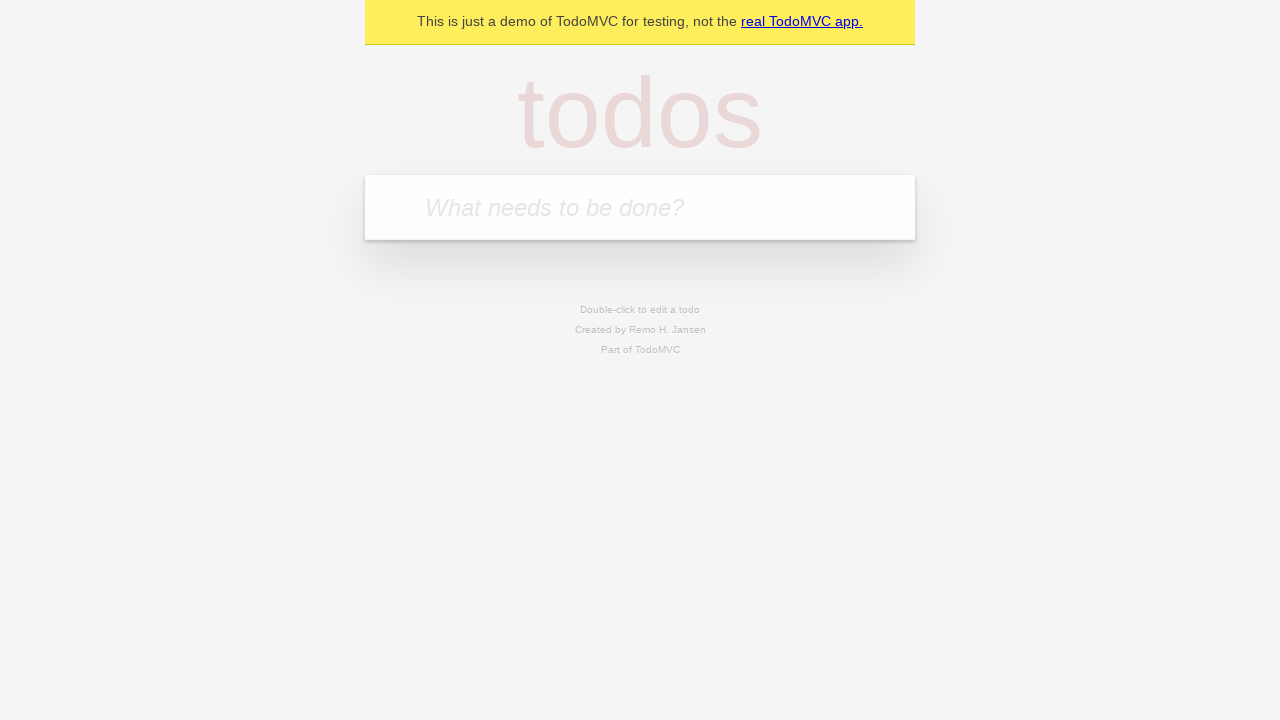

Filled todo input with 'buy some cheese' on internal:attr=[placeholder="What needs to be done?"i]
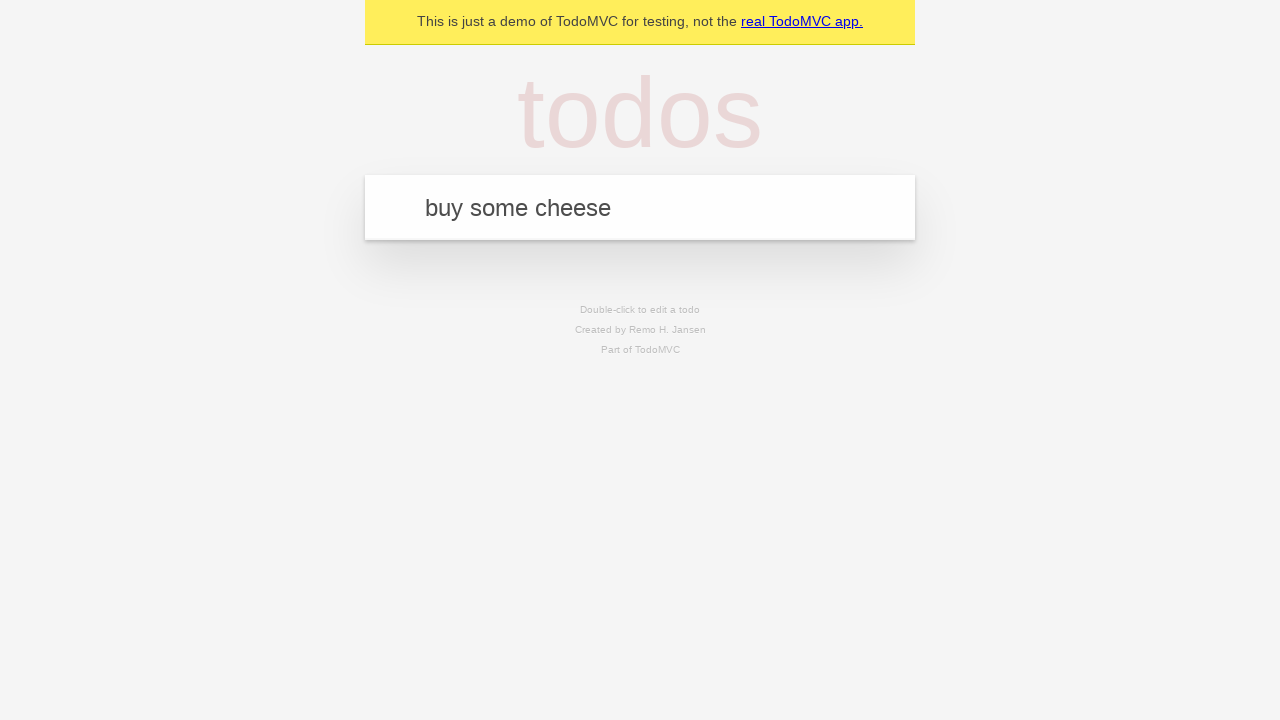

Pressed Enter to add first todo item on internal:attr=[placeholder="What needs to be done?"i]
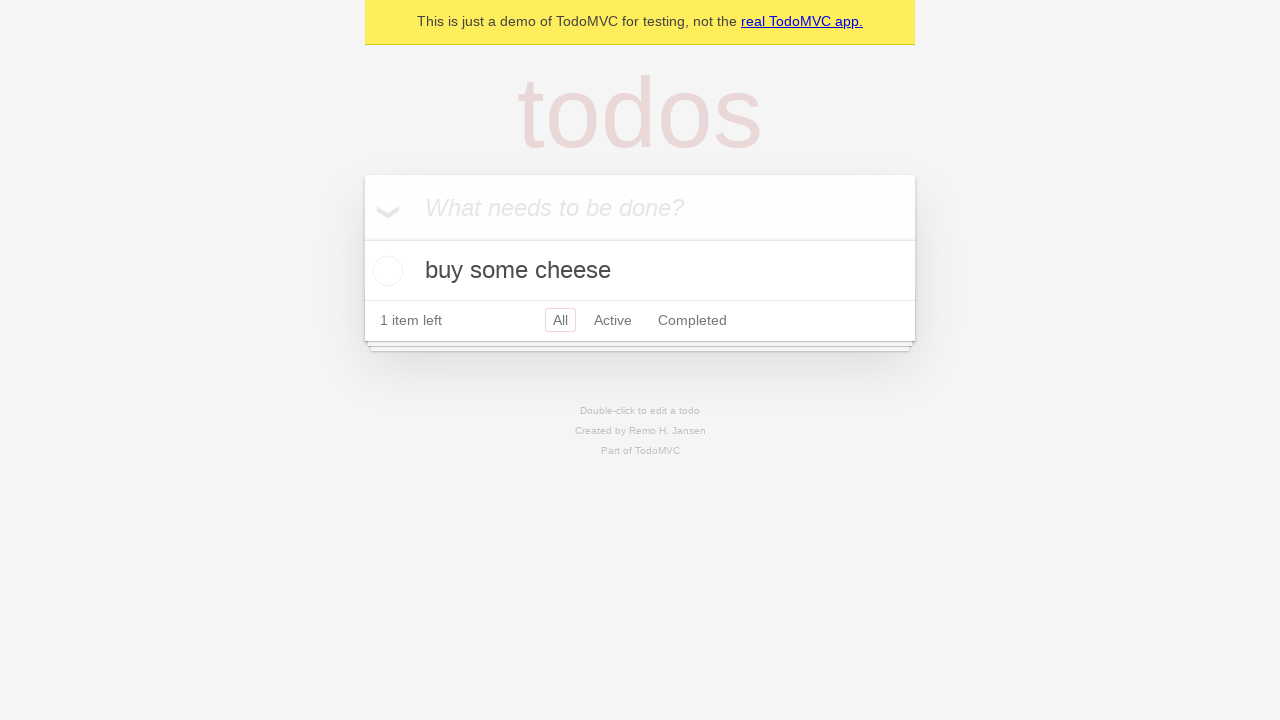

Filled todo input with 'feed the cat' on internal:attr=[placeholder="What needs to be done?"i]
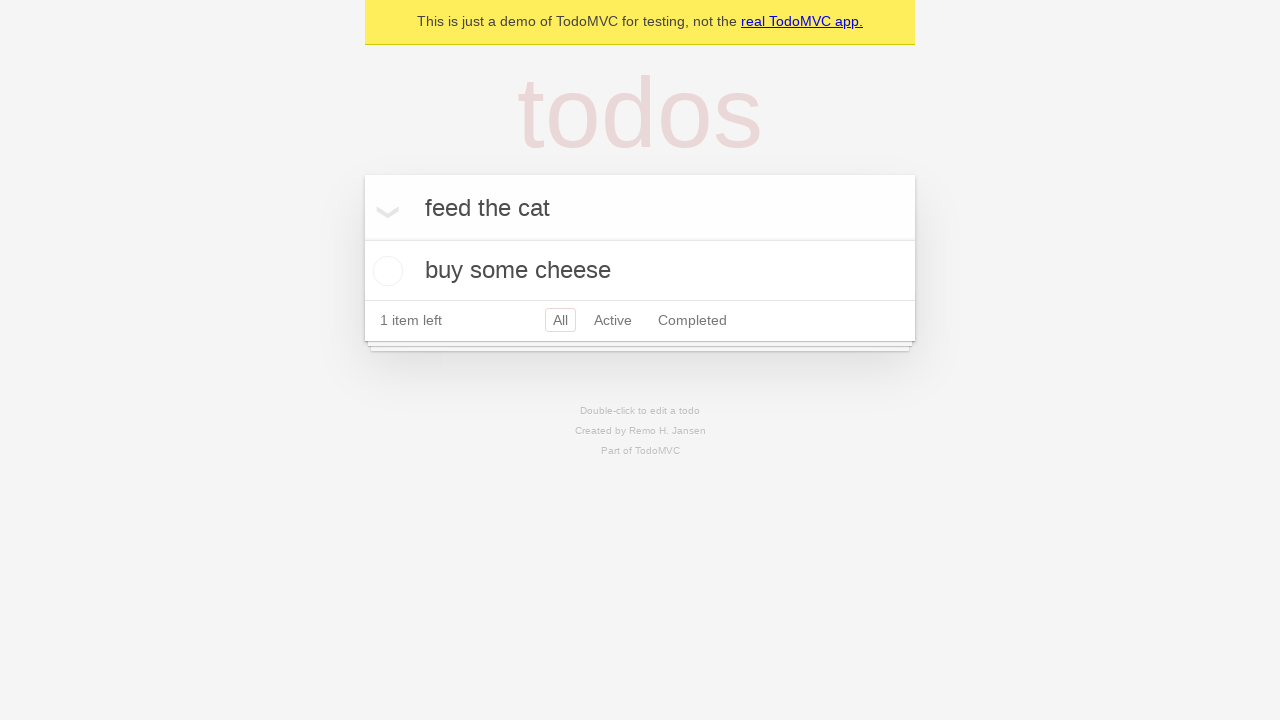

Pressed Enter to add second todo item on internal:attr=[placeholder="What needs to be done?"i]
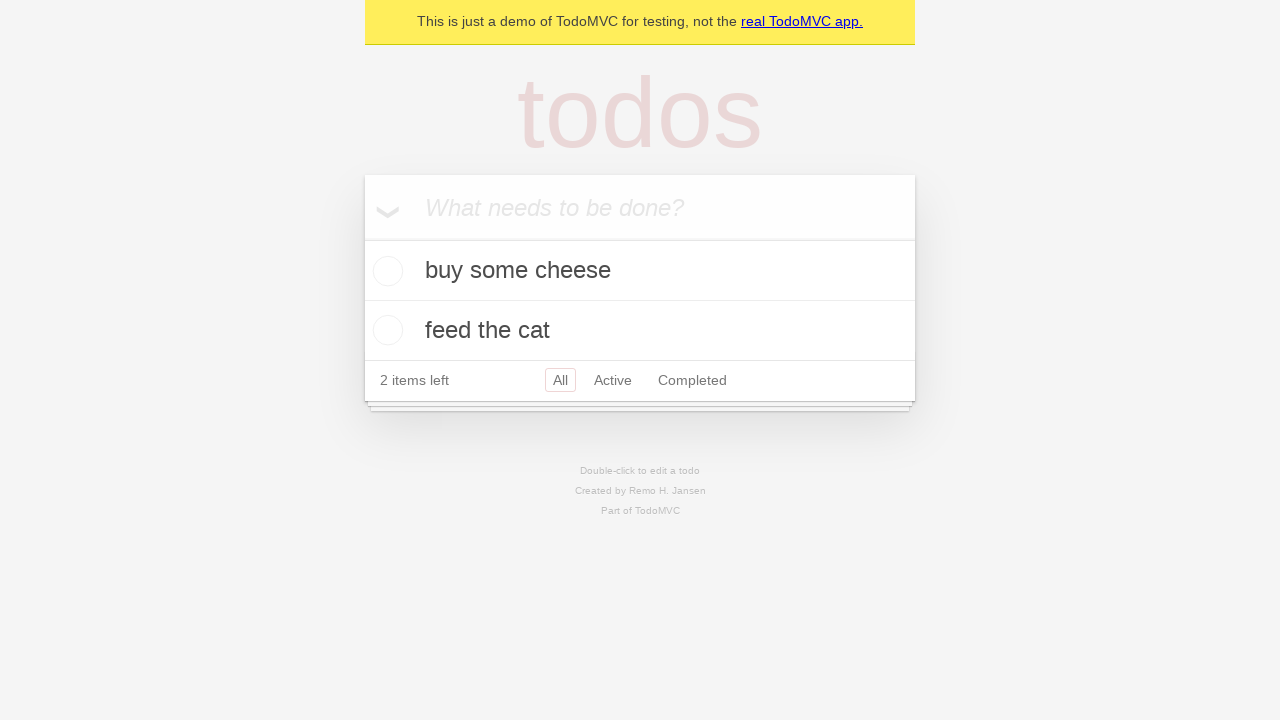

Filled todo input with 'book a doctors appointment' on internal:attr=[placeholder="What needs to be done?"i]
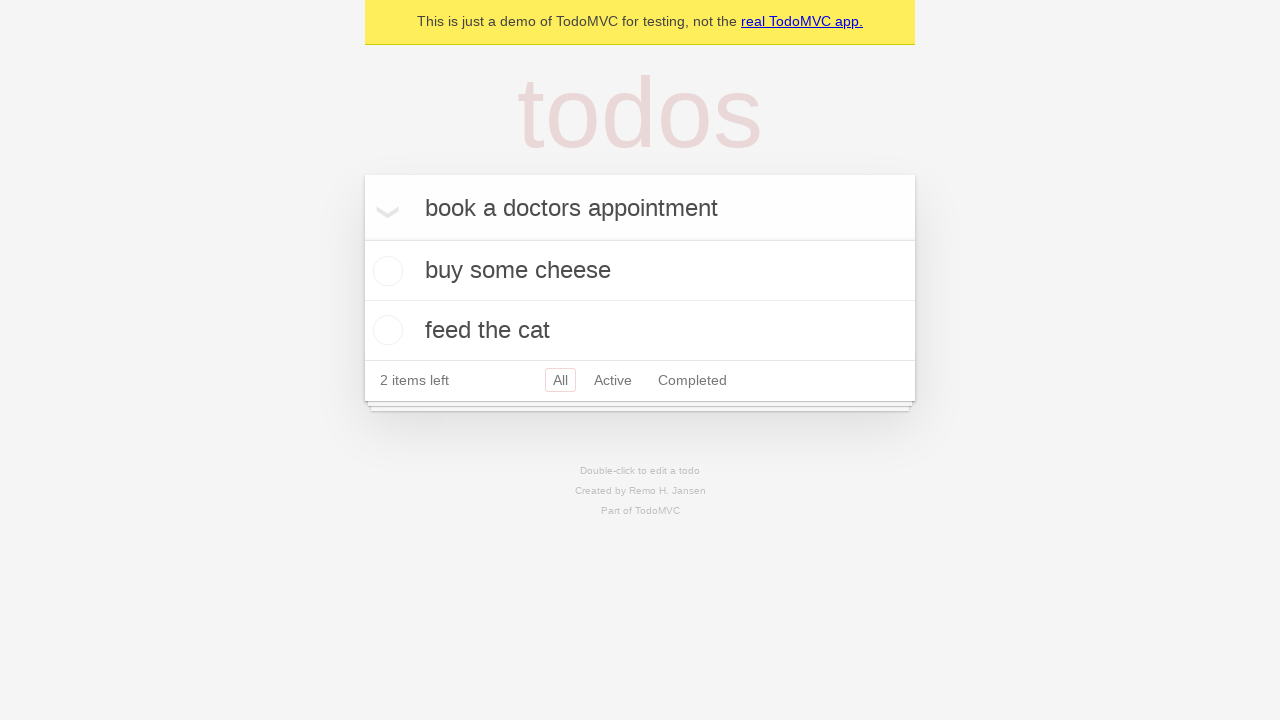

Pressed Enter to add third todo item on internal:attr=[placeholder="What needs to be done?"i]
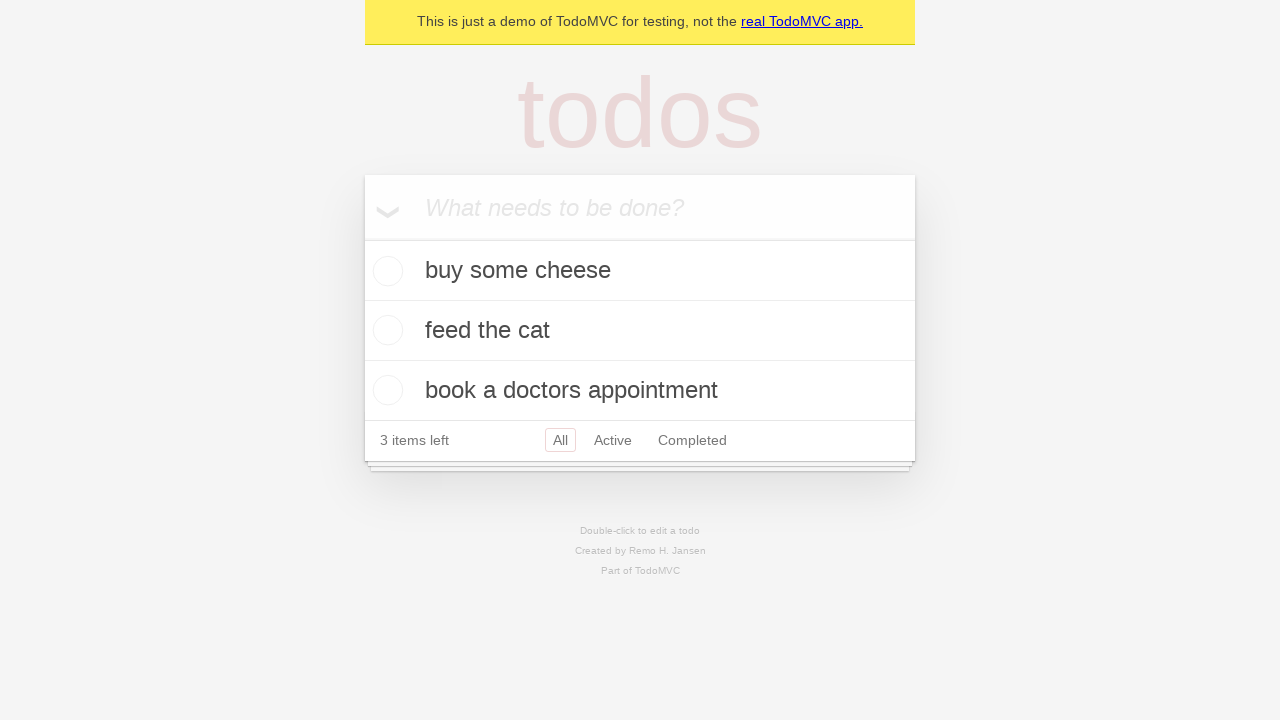

Double-clicked second todo item to enter edit mode at (640, 331) on internal:testid=[data-testid="todo-item"s] >> nth=1
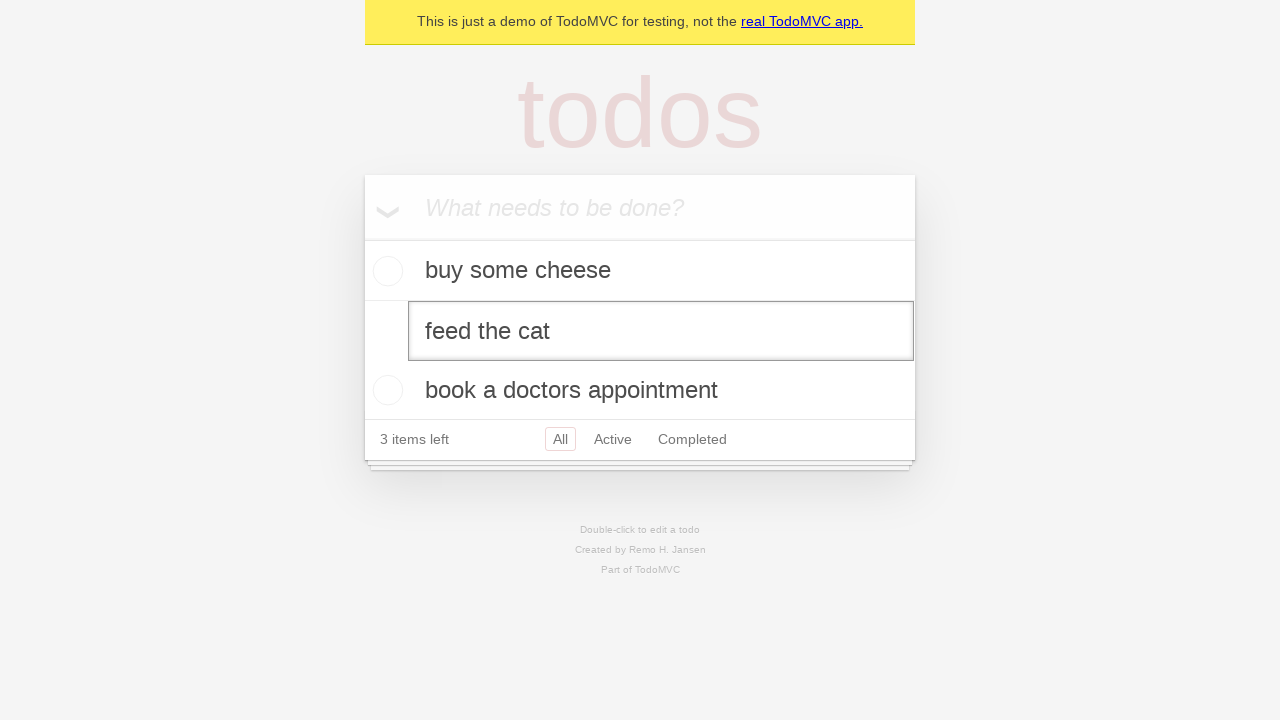

Filled edit textbox with 'buy some sausages' on internal:testid=[data-testid="todo-item"s] >> nth=1 >> internal:role=textbox[nam
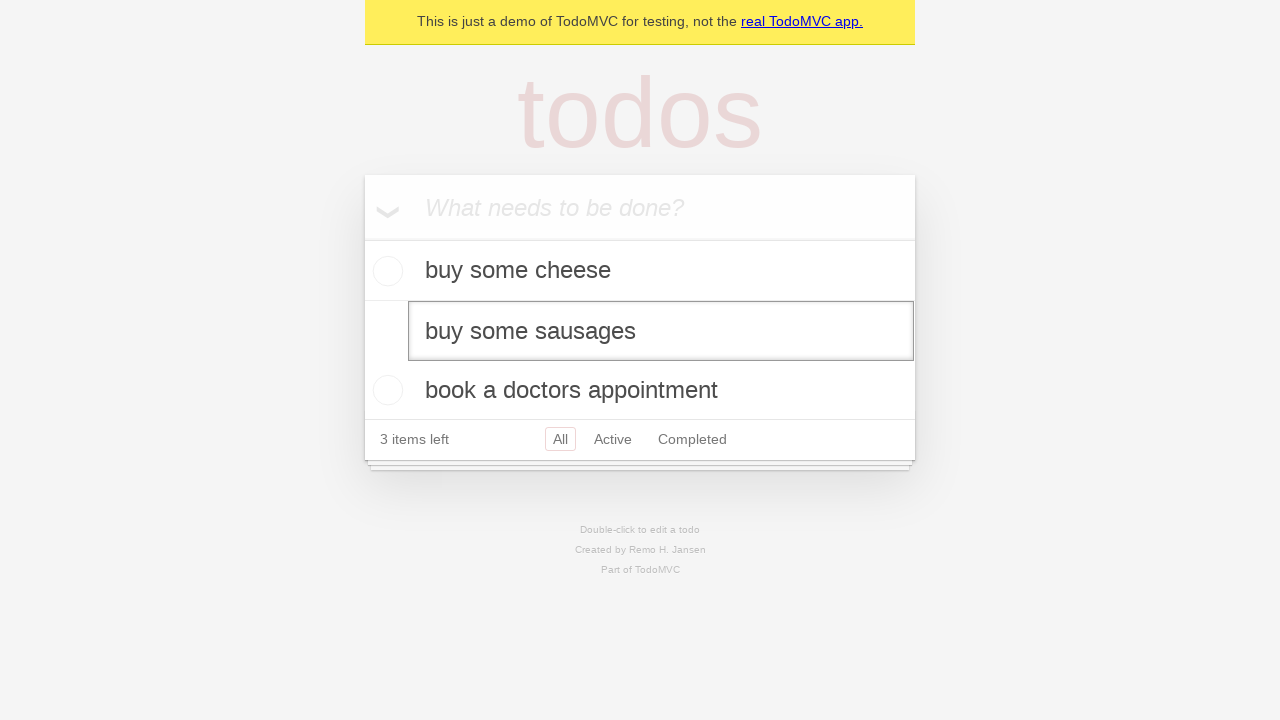

Pressed Enter to confirm edited todo item on internal:testid=[data-testid="todo-item"s] >> nth=1 >> internal:role=textbox[nam
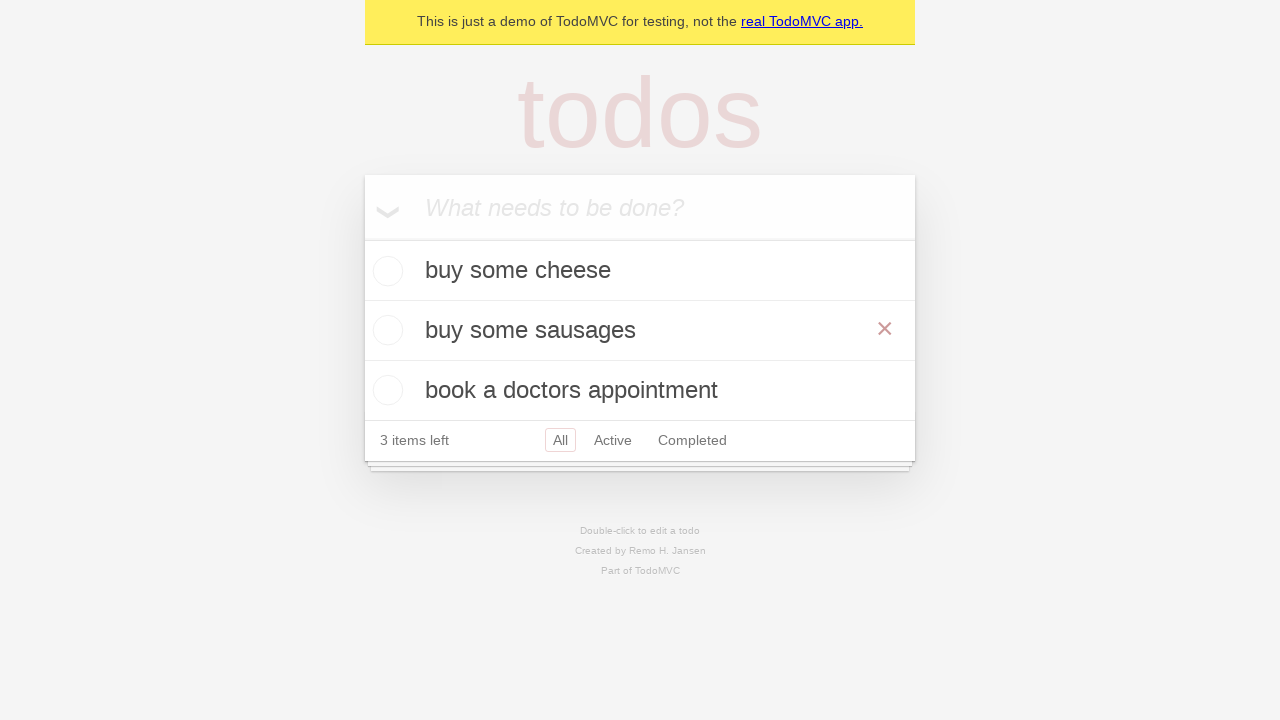

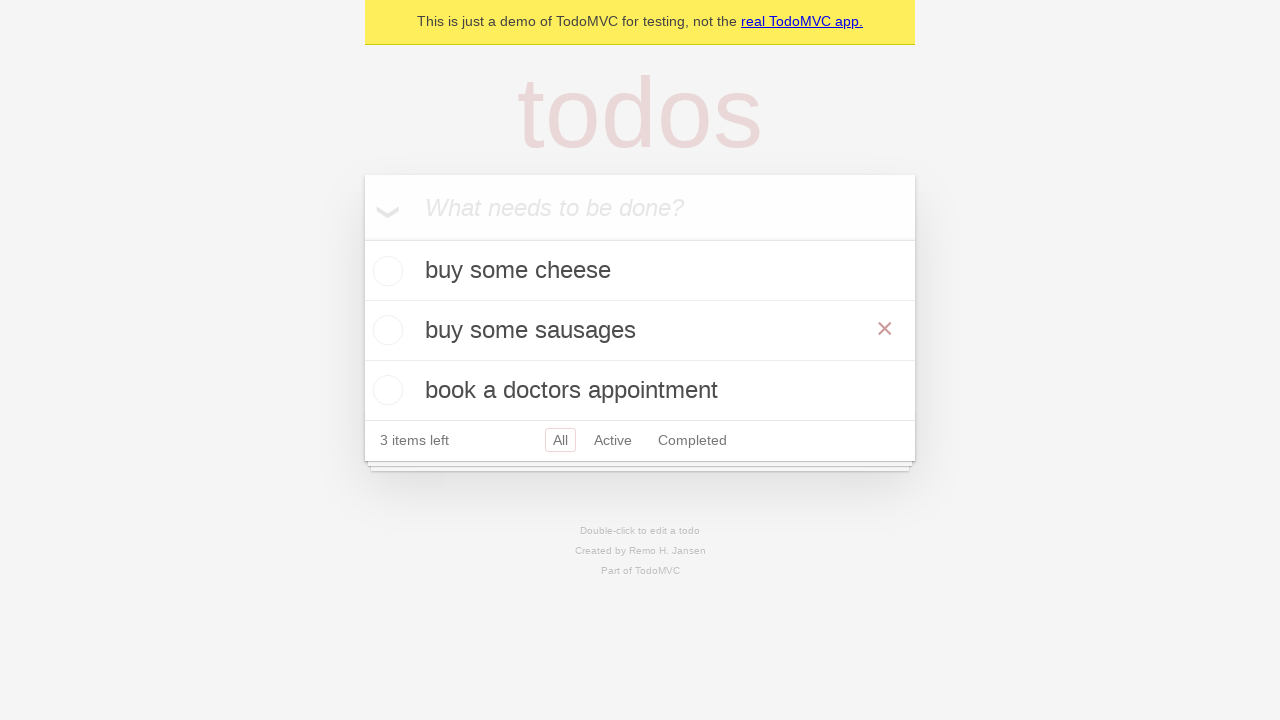